Tests window handling by opening a new window, switching between windows, and verifying page titles

Starting URL: https://the-internet.herokuapp.com/windows

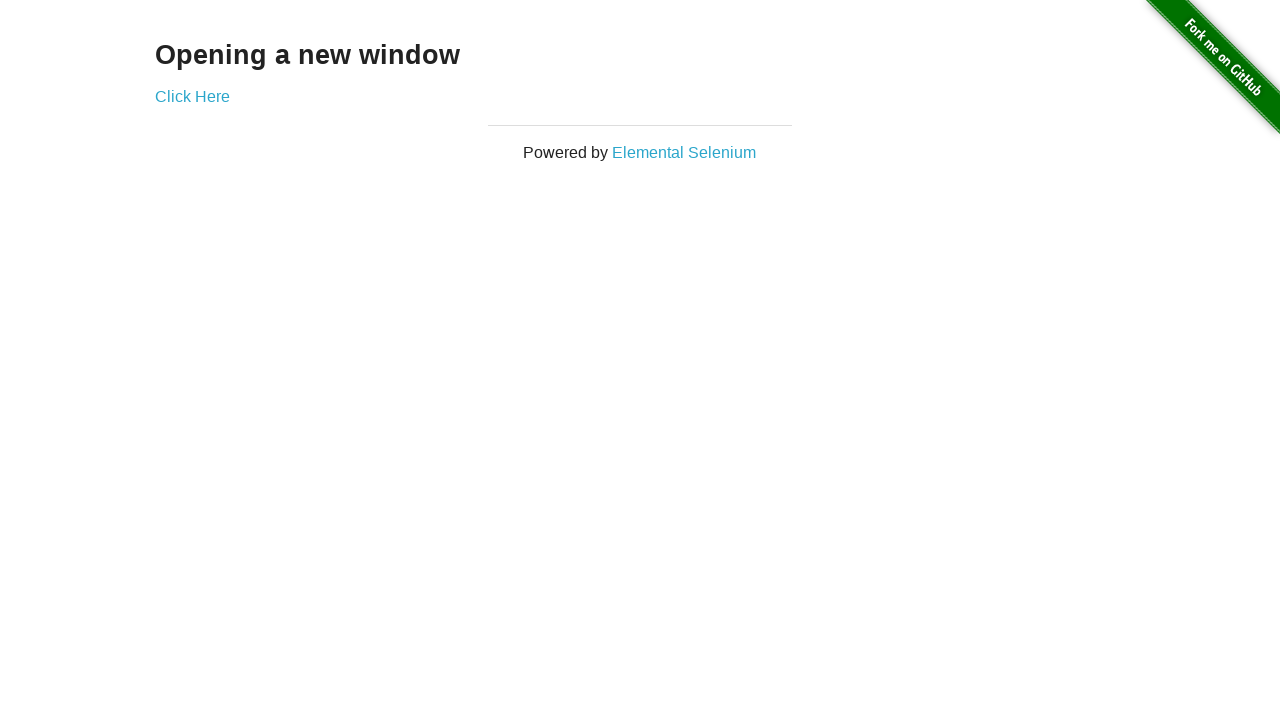

Stored reference to initial page
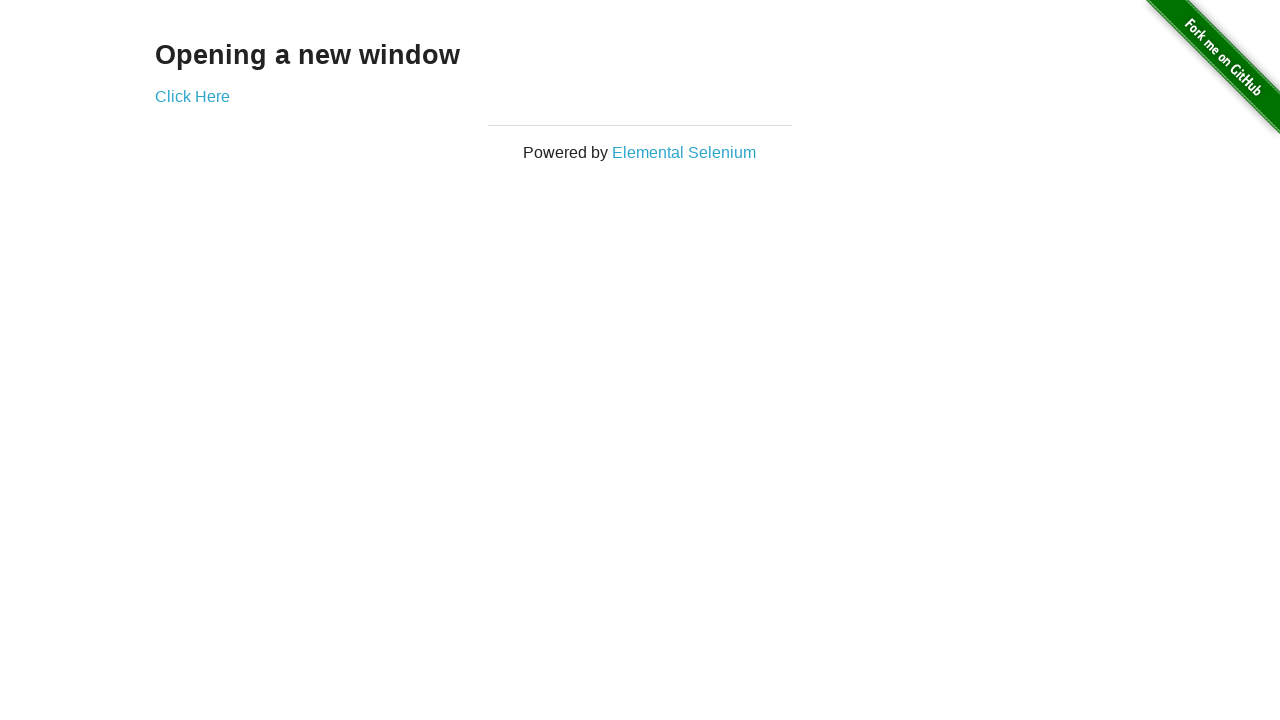

Retrieved heading text from page
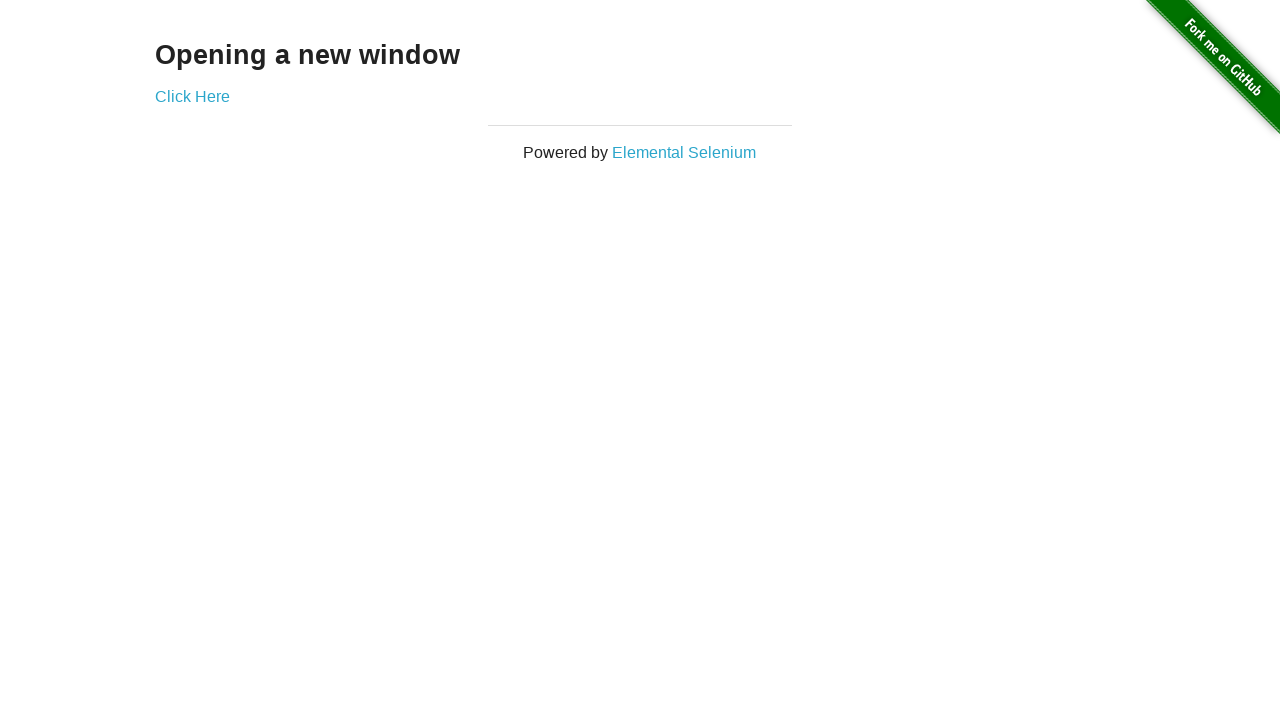

Verified heading text equals 'Opening a new window'
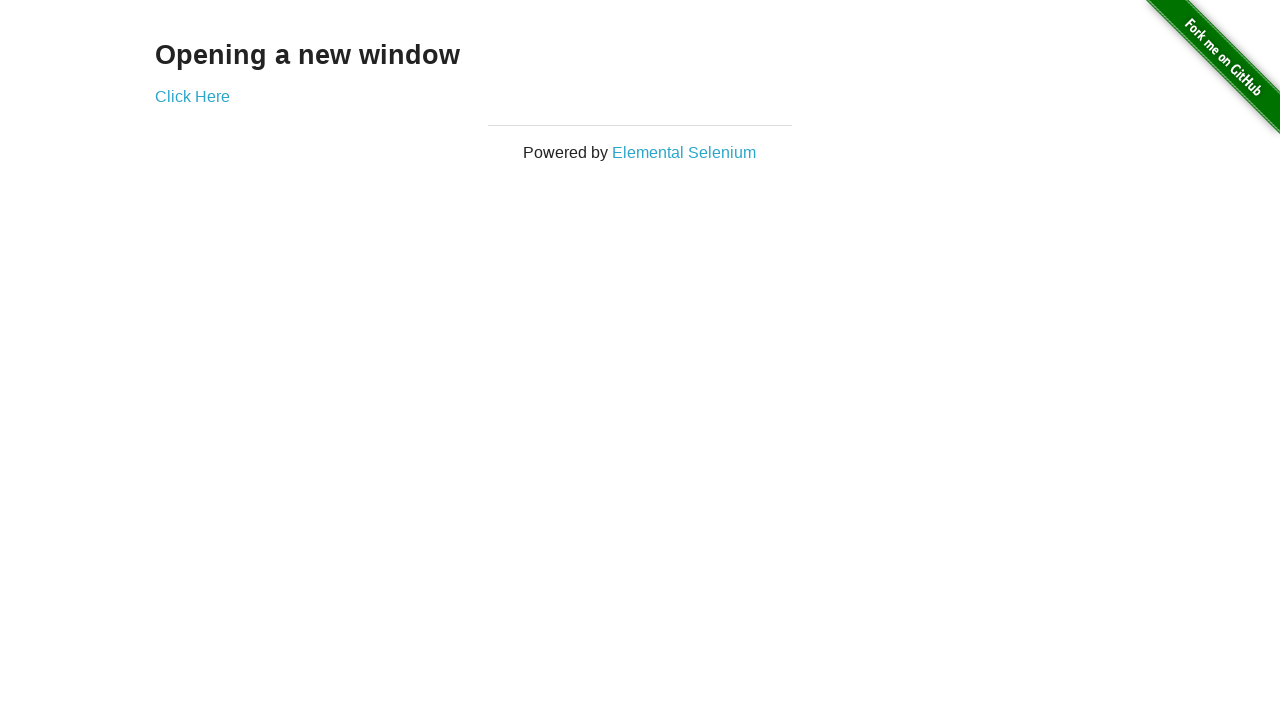

Verified initial page title is 'The Internet'
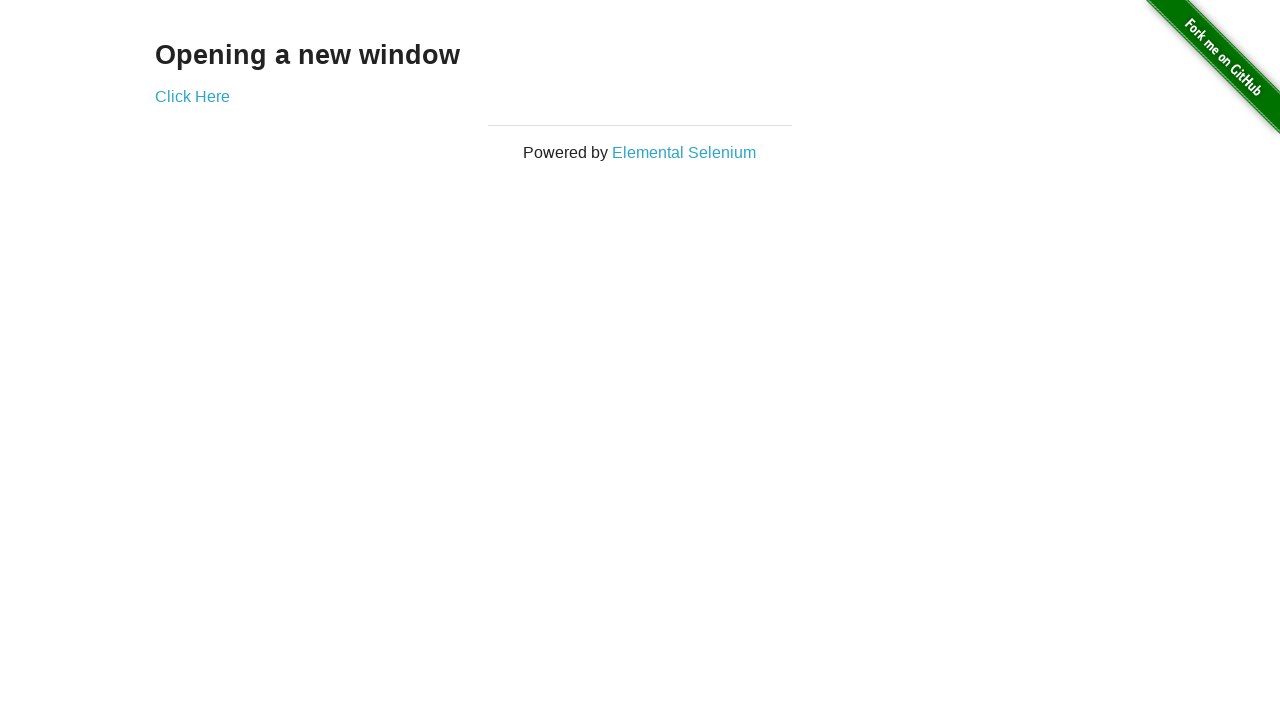

Clicked 'Click Here' button to open new window at (192, 96) on text='Click Here'
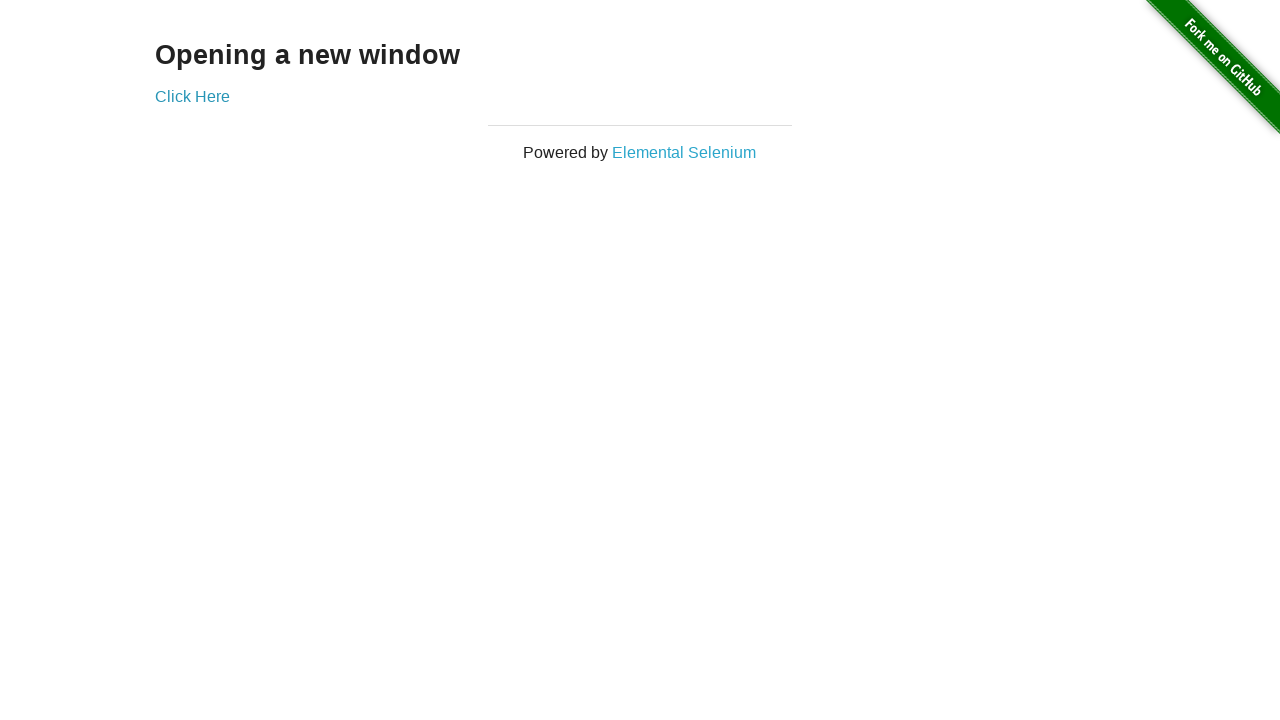

Captured new popup window
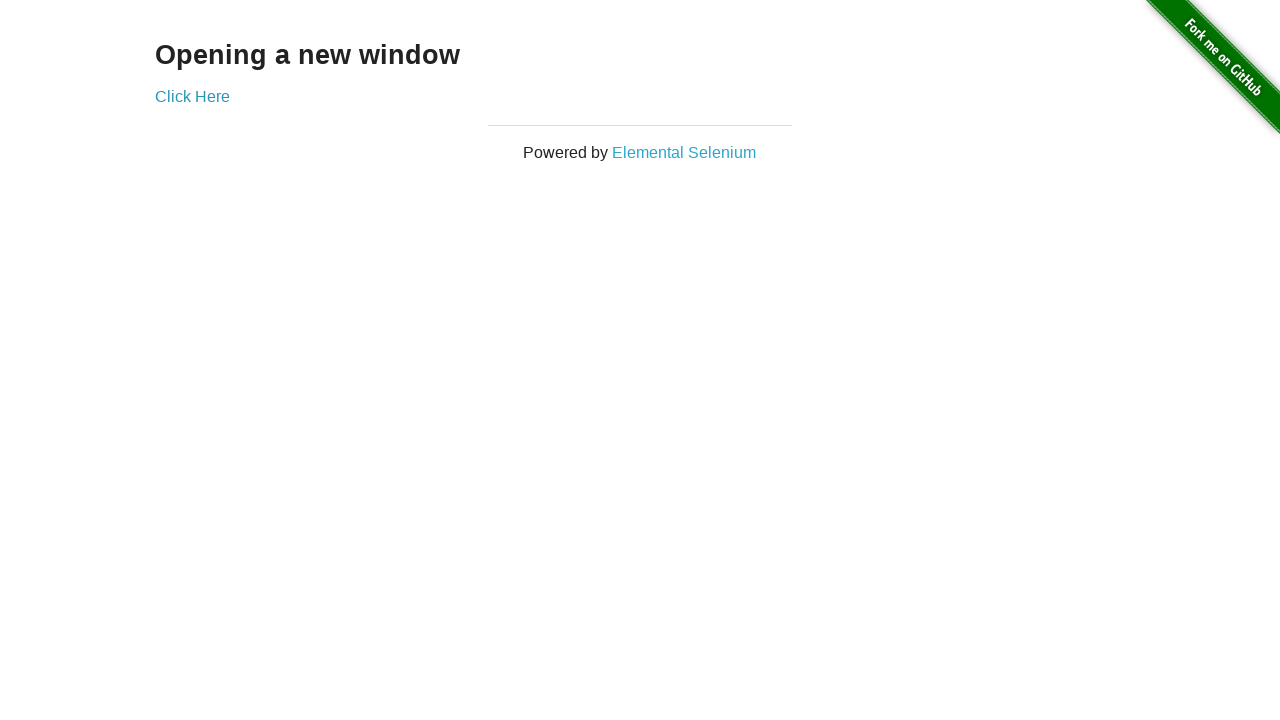

Verified new window title is 'New Window'
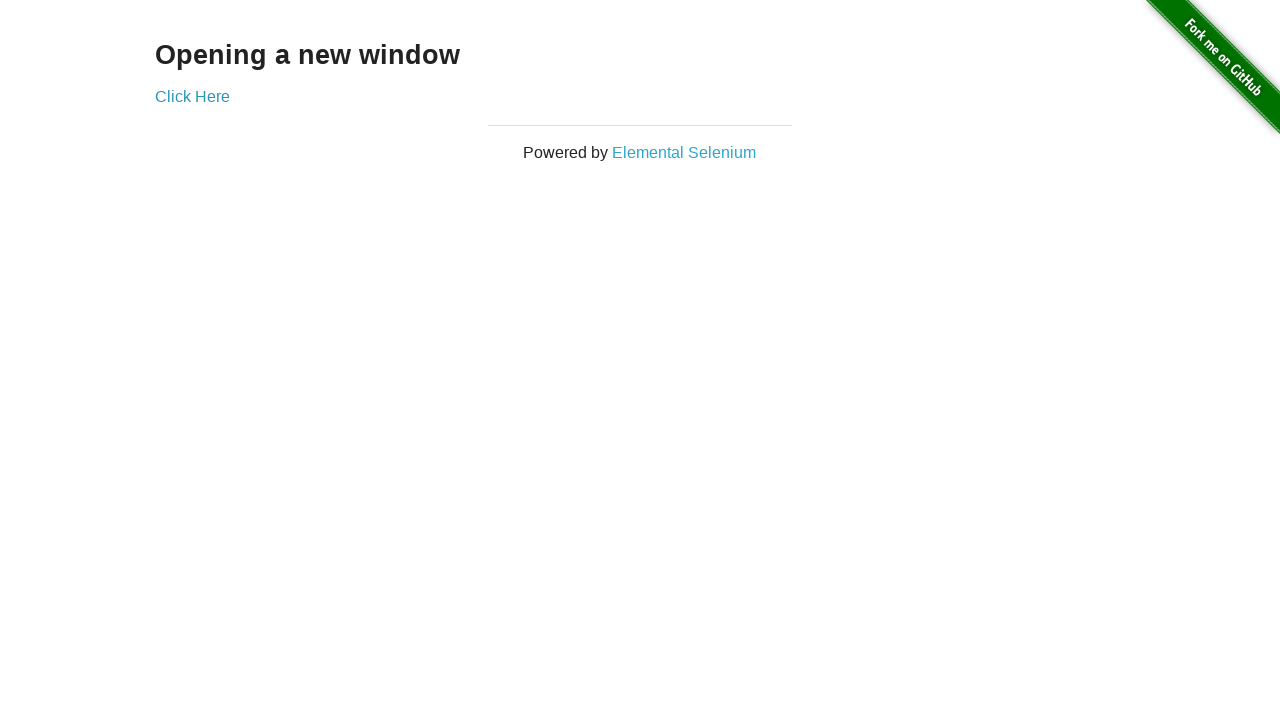

Switched focus back to initial window
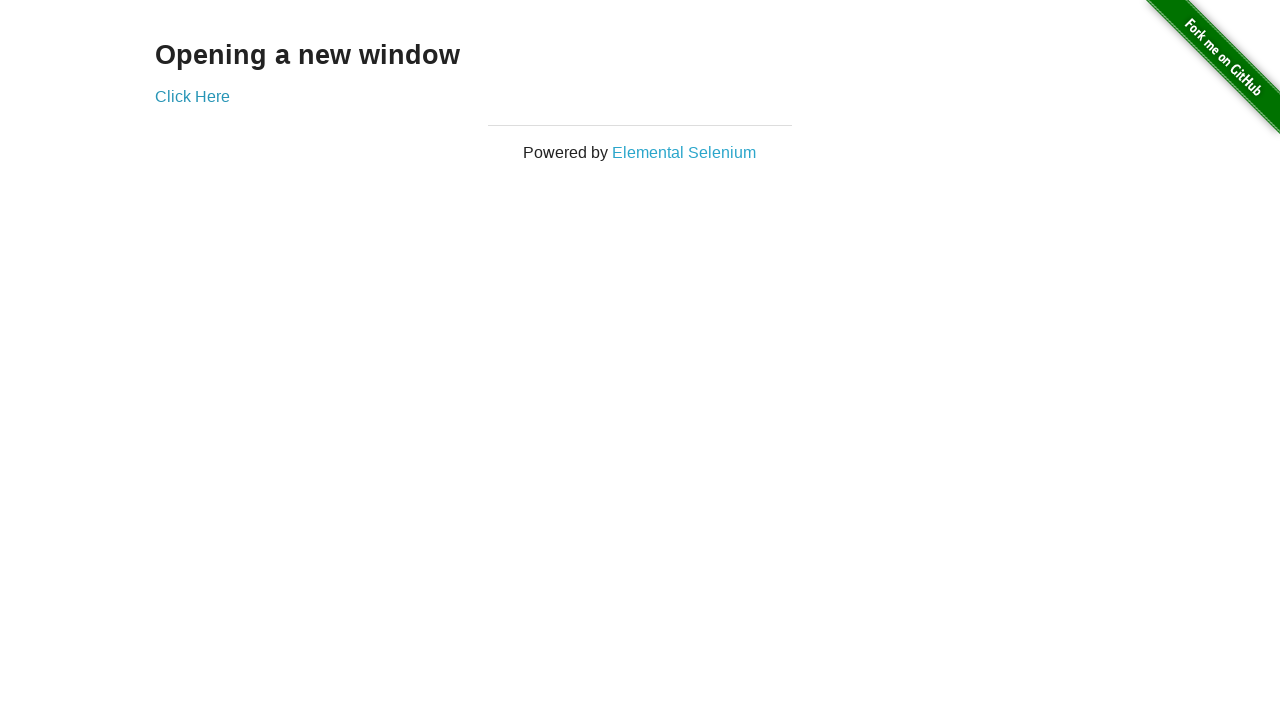

Verified initial window title is still 'The Internet'
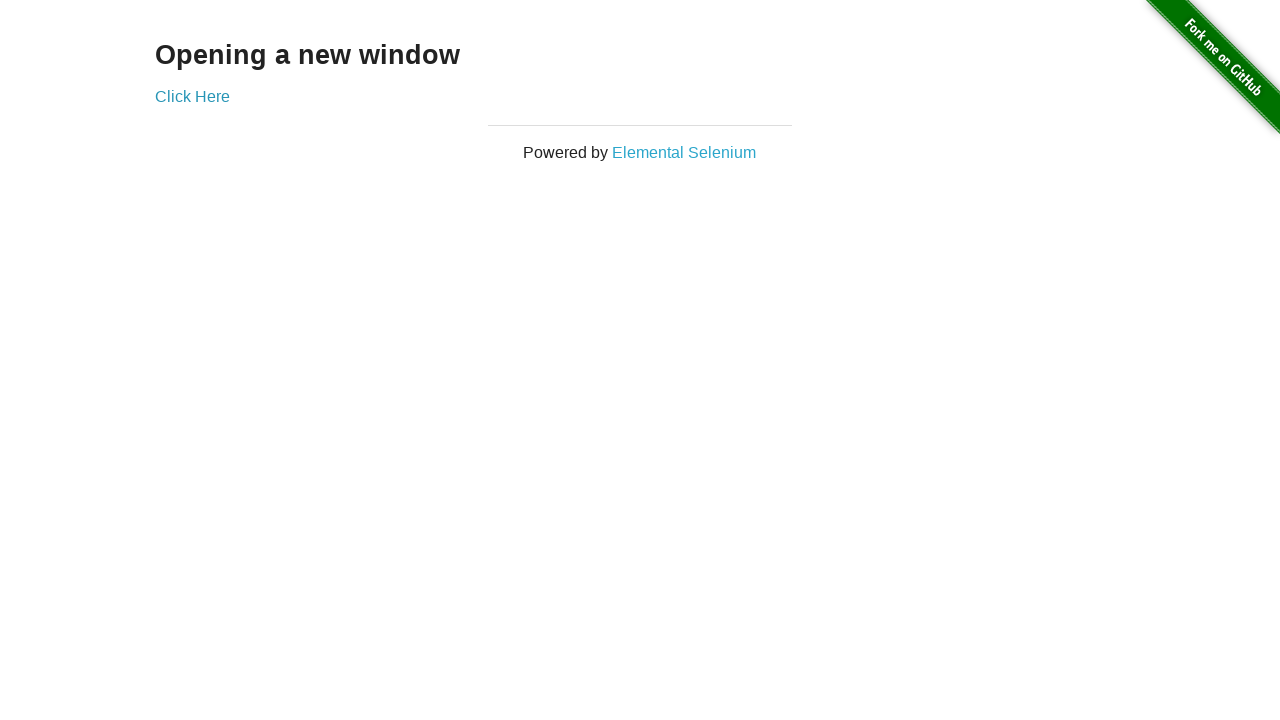

Switched focus back to new window
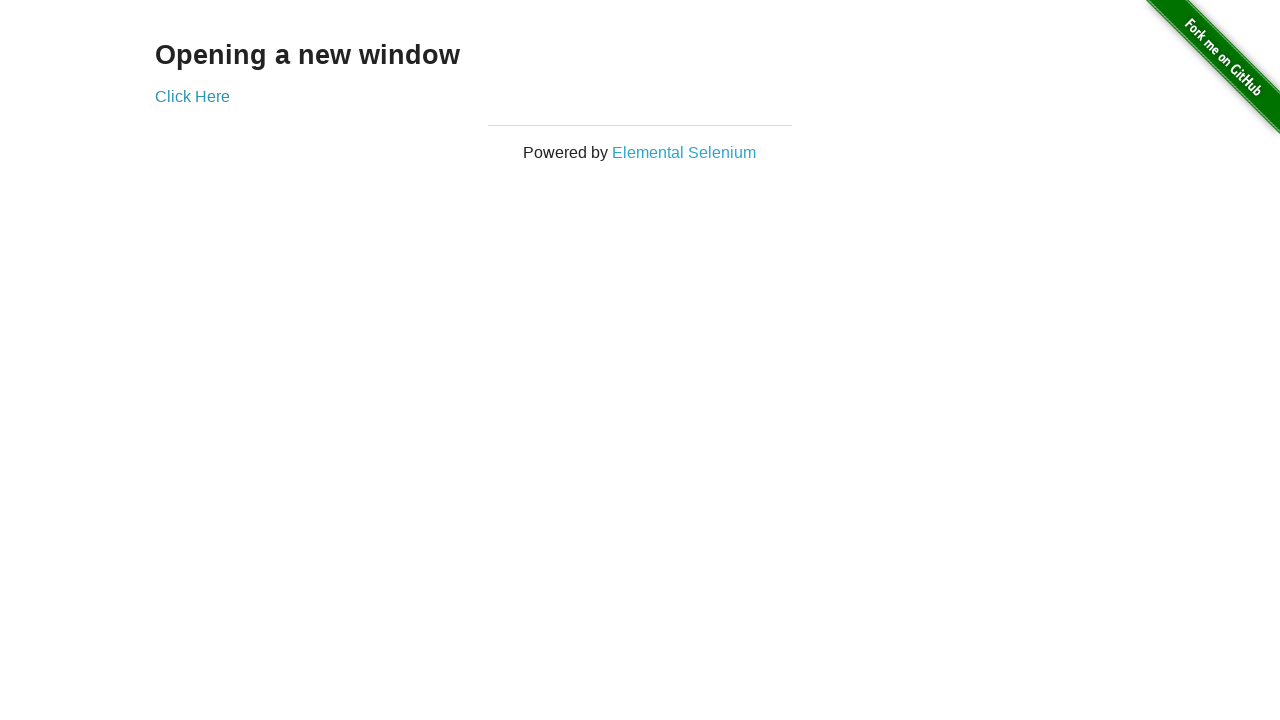

Switched focus back to initial window again
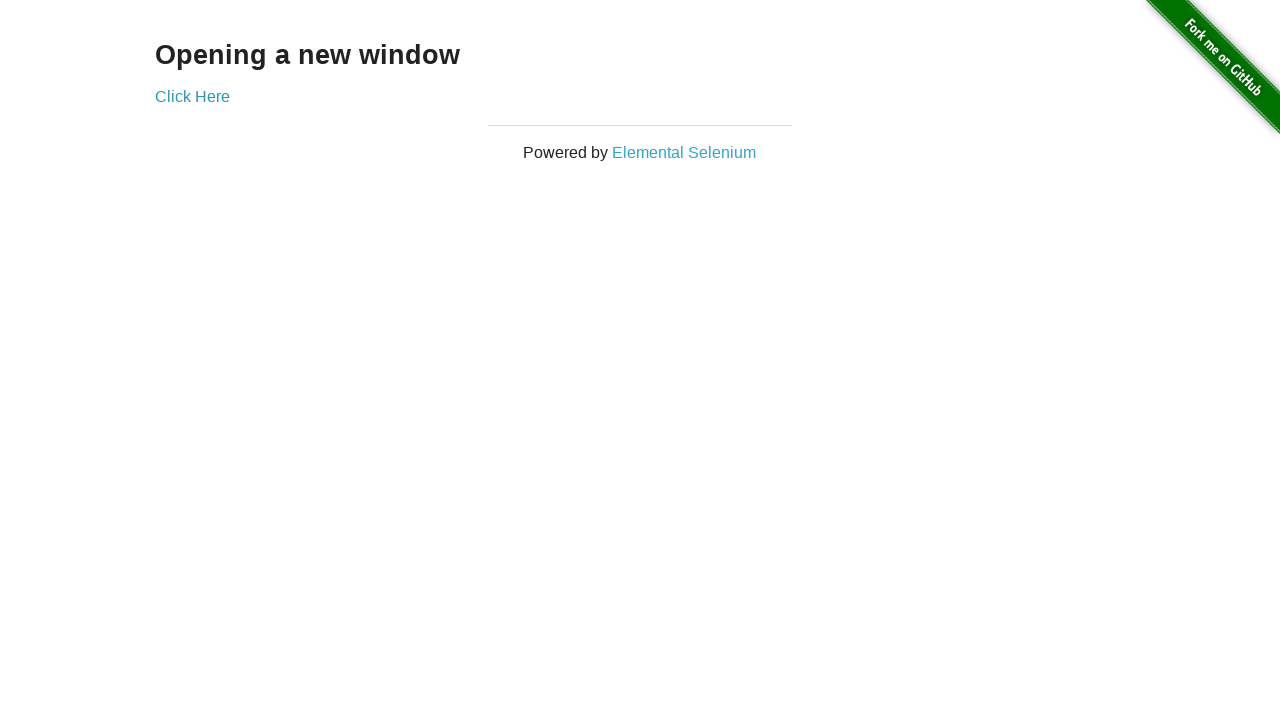

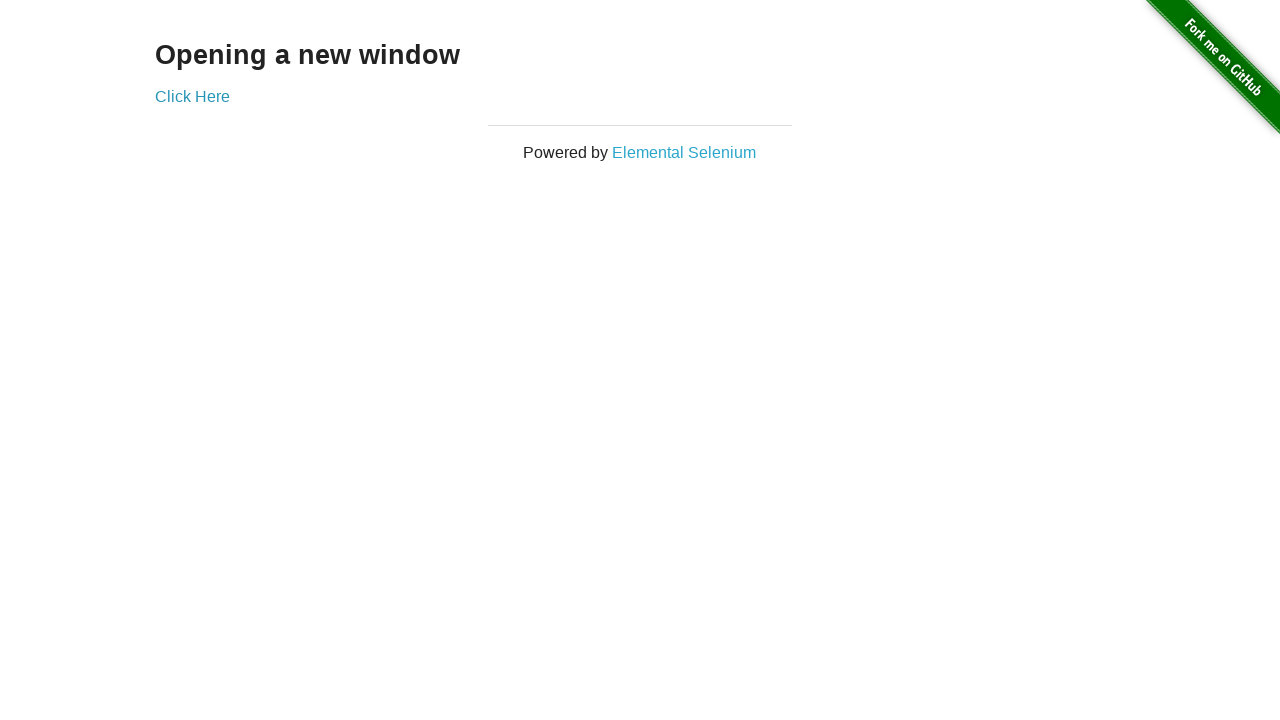